Tests XPath locator by filling a username field on a practice page

Starting URL: https://rahulshettyacademy.com/locatorspractice/

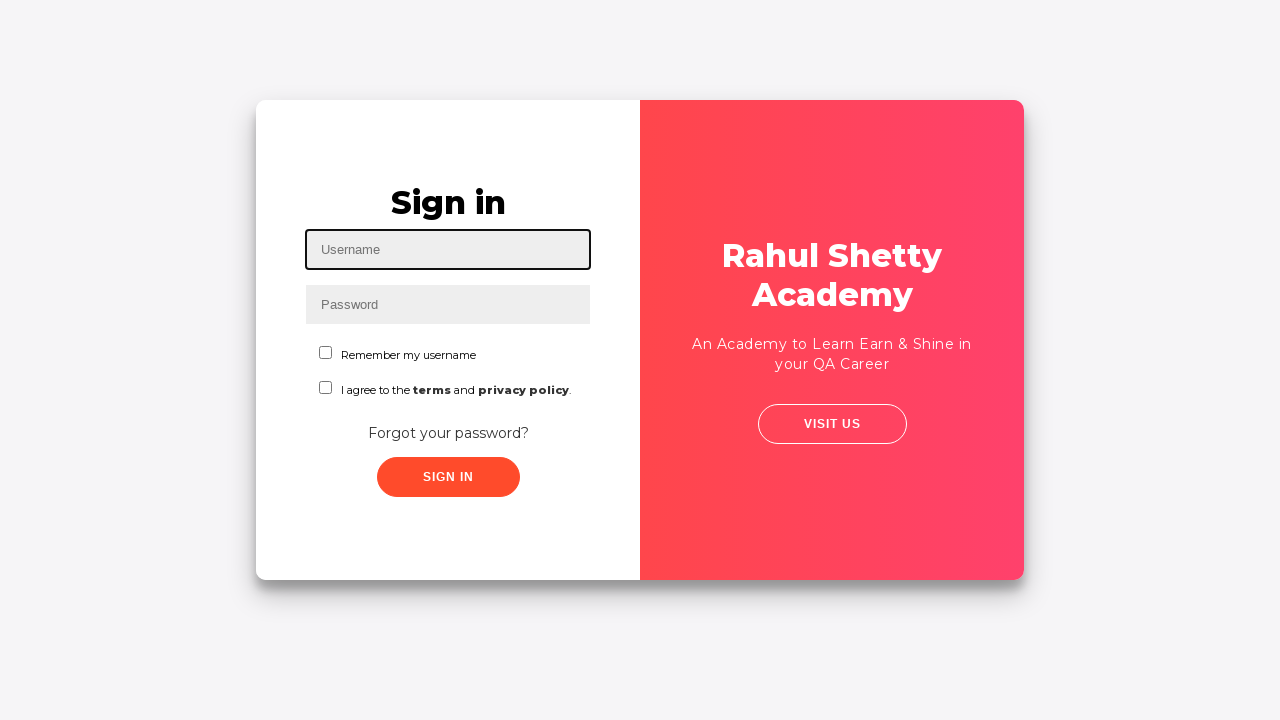

Navigated to XPath practice page
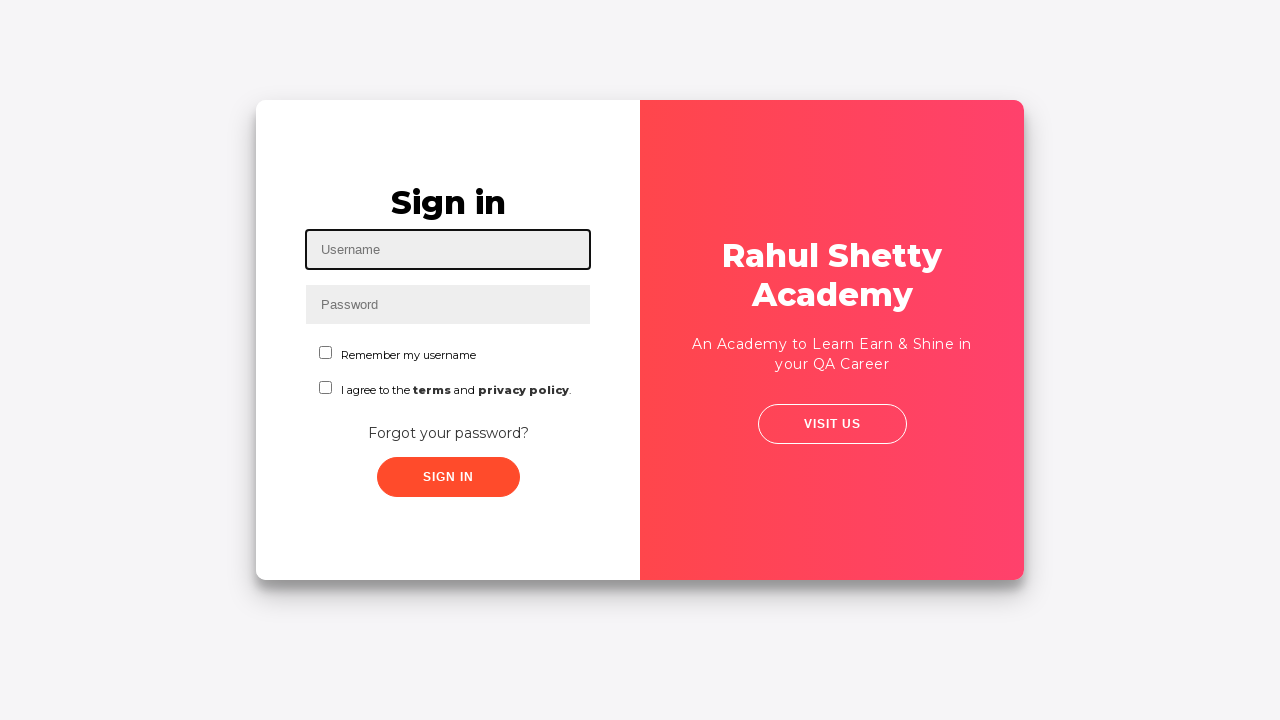

Filled username field with 'testuser42' using placeholder attribute on input[placeholder='Username']
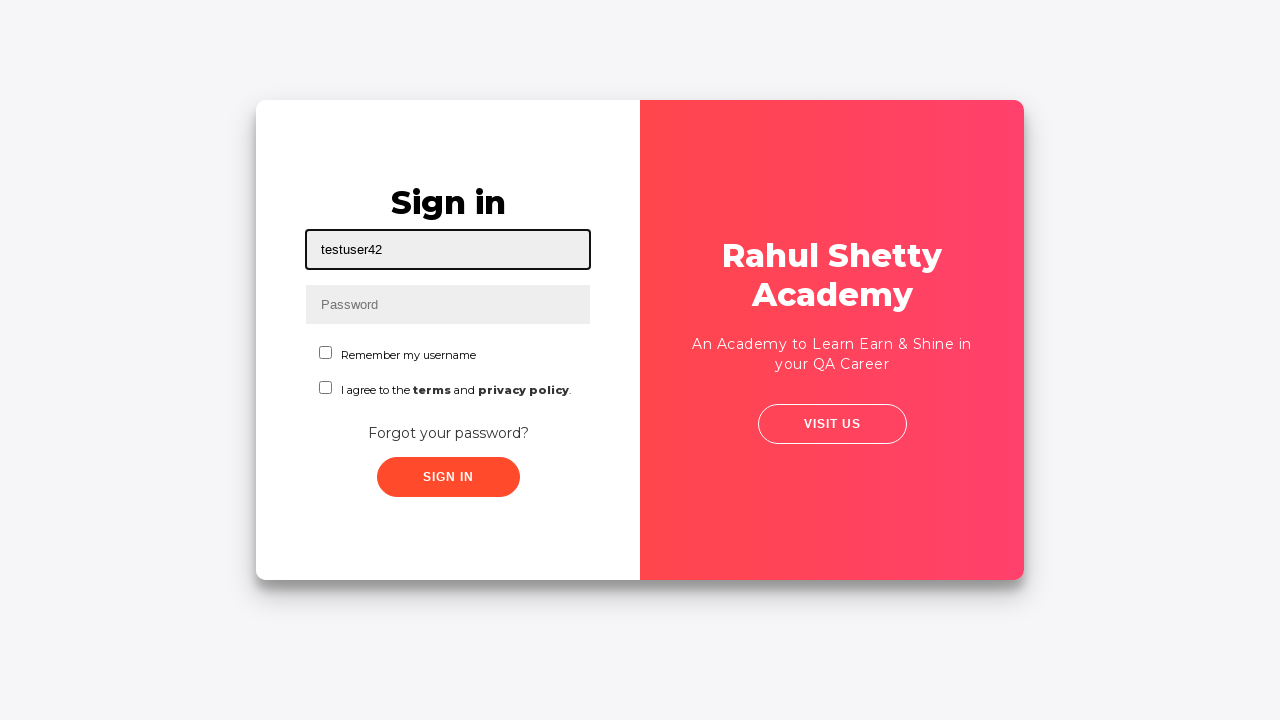

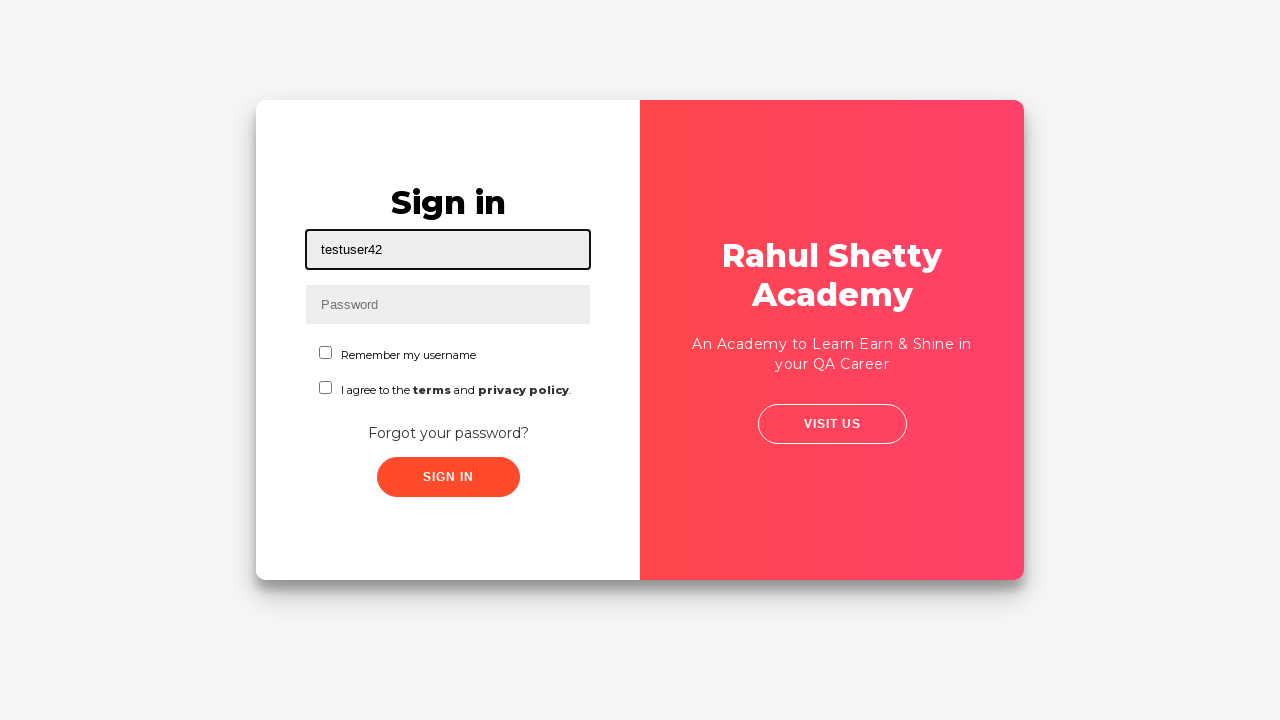